Tests radio button functionality by clicking on a label element and verifying the associated radio button becomes selected

Starting URL: https://demoqa.com/radio-button

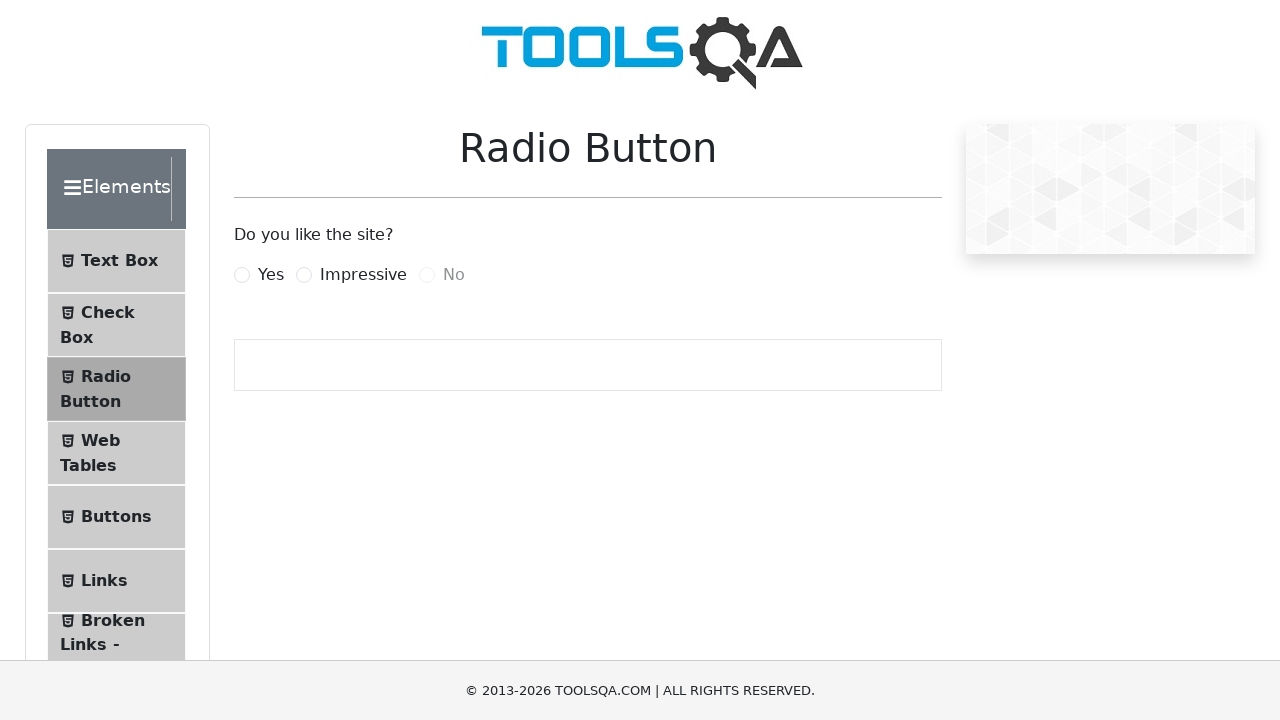

Waited for 'Yes' radio button label to load
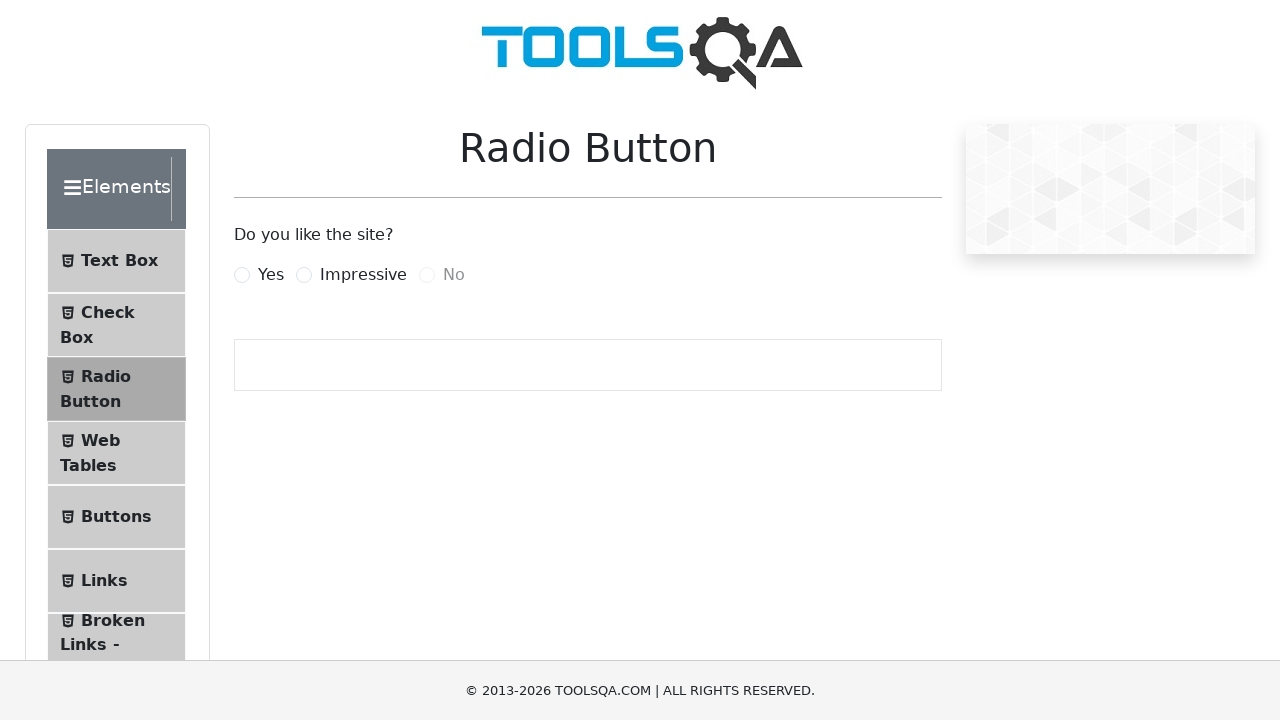

Clicked on the 'Yes' radio button label at (271, 275) on xpath=//label[@for='yesRadio']
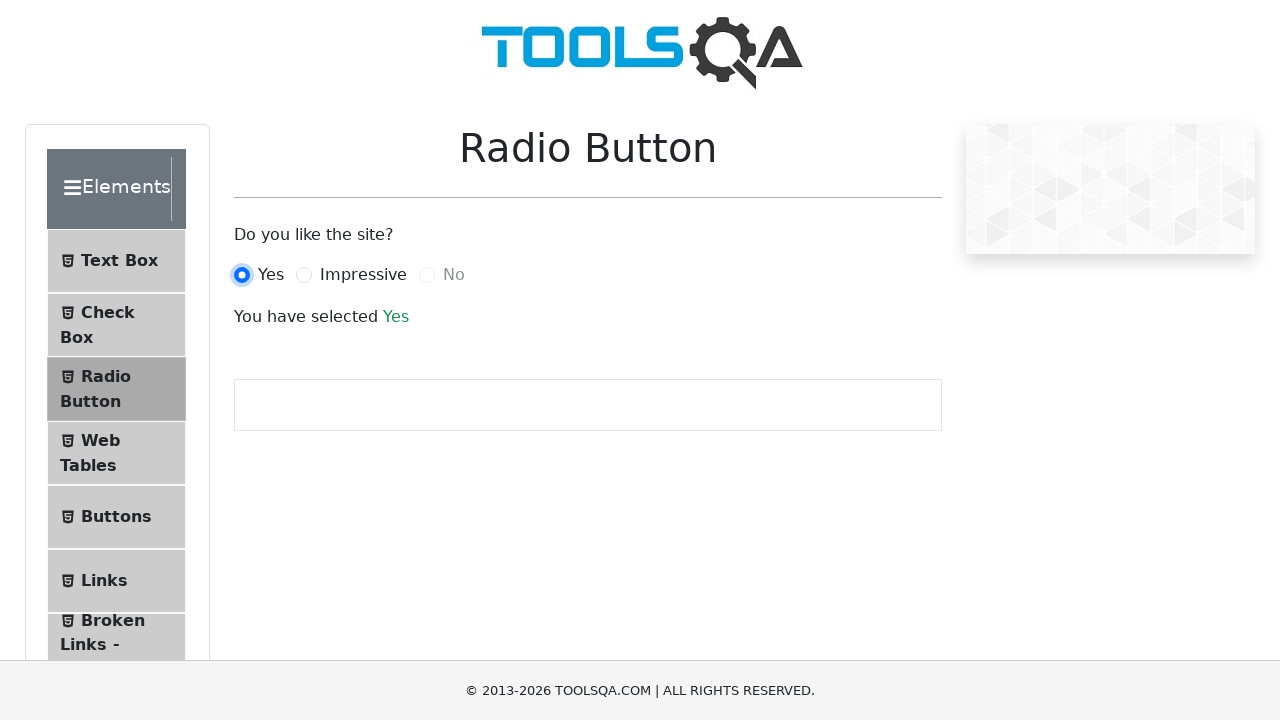

Verified that the 'Yes' radio button is selected
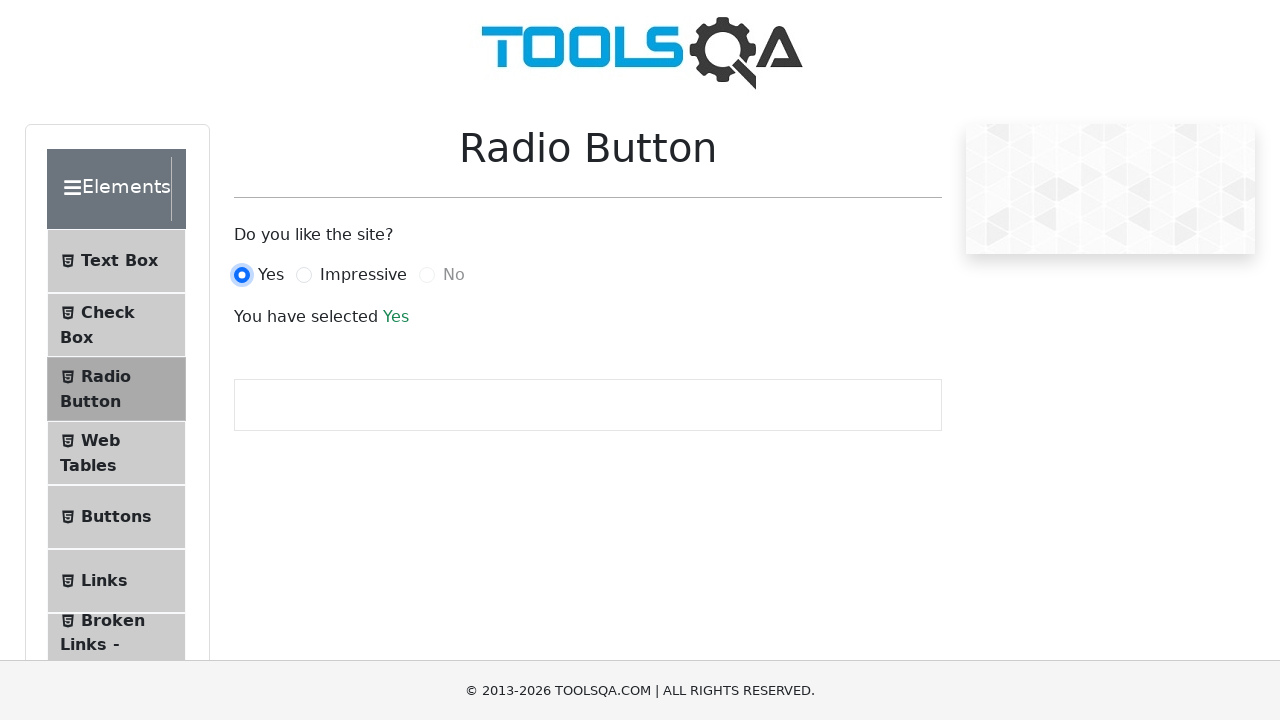

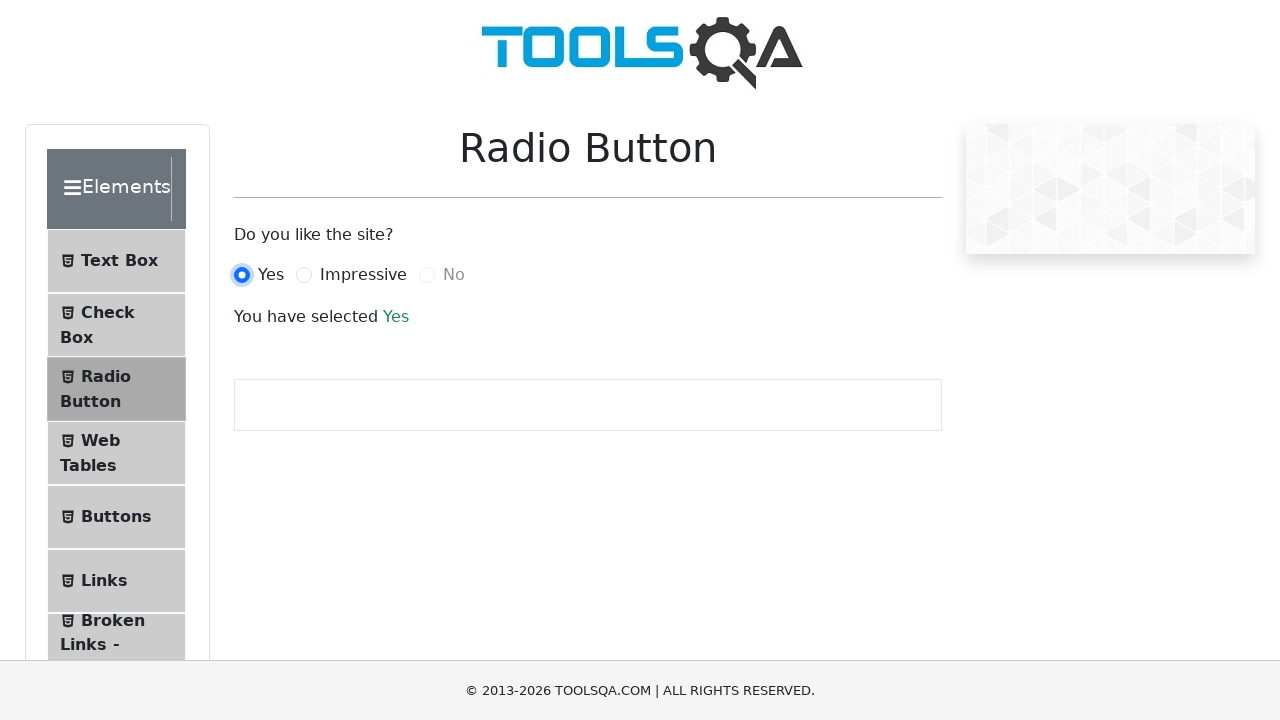